Tests dropdown selection functionality by iterating through all options in a dropdown menu and selecting each option sequentially

Starting URL: https://www.leafground.com/select.xhtml

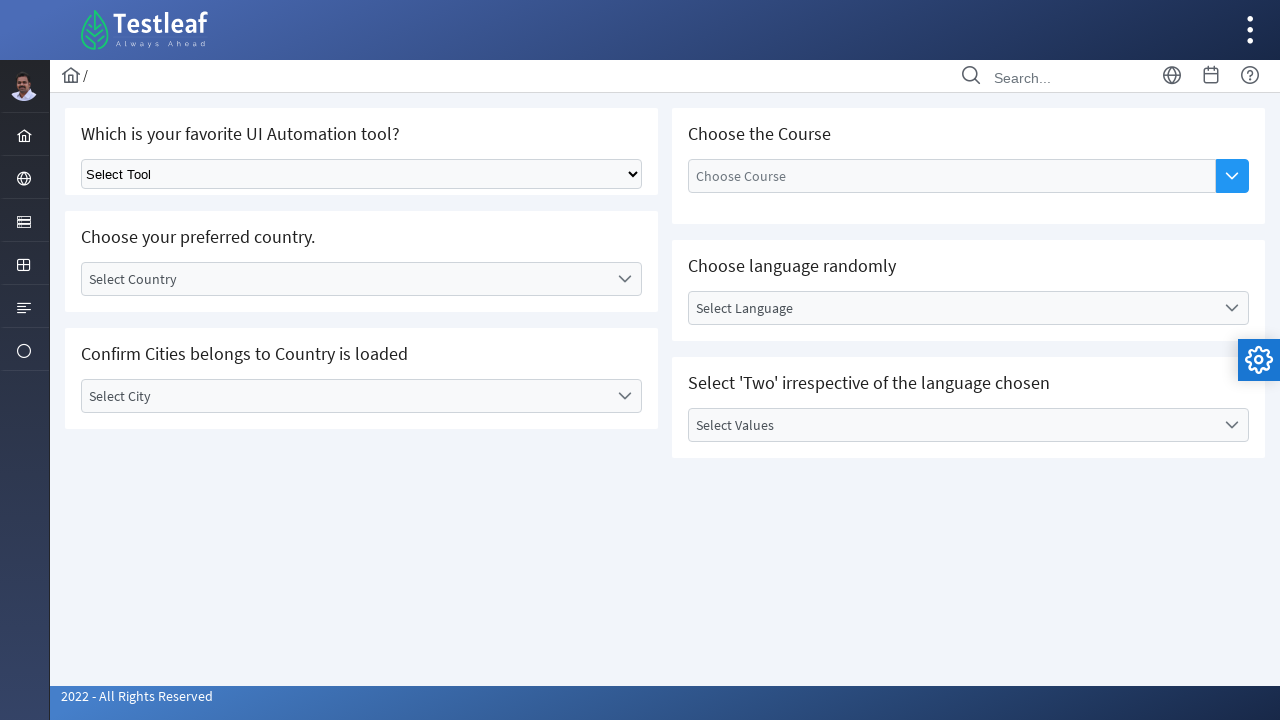

Retrieved all dropdown options from selector
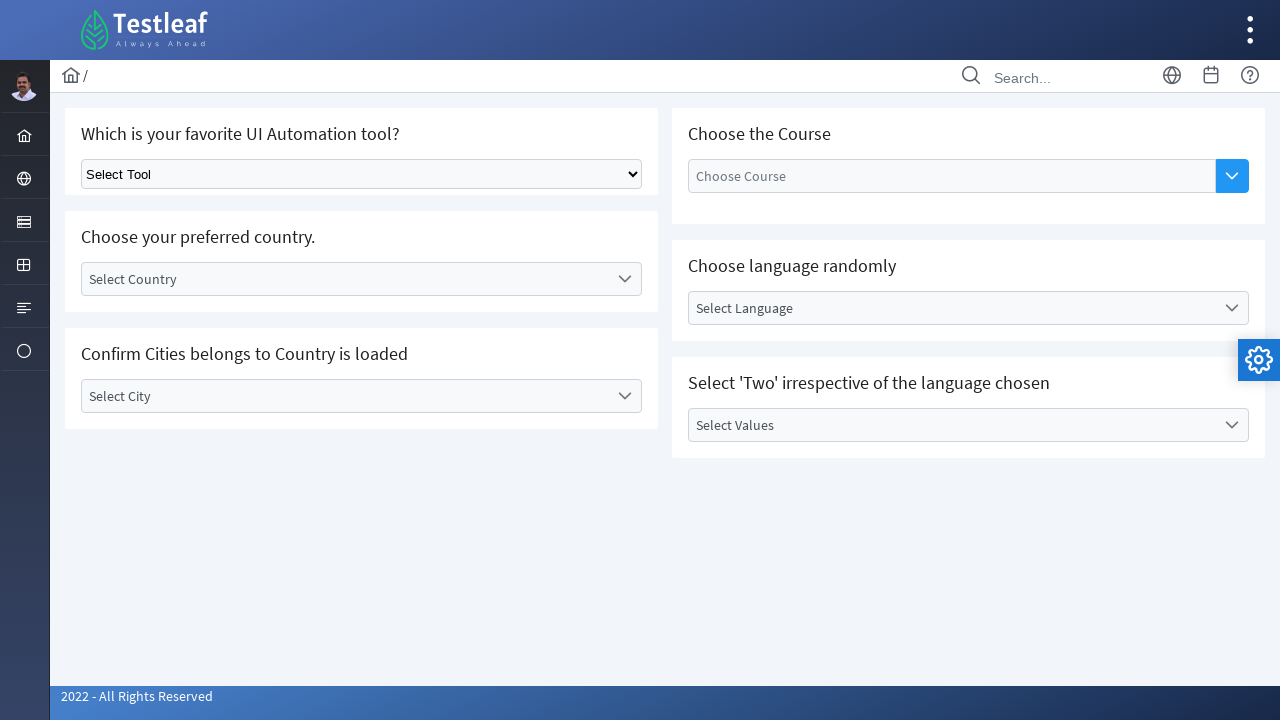

Selected dropdown option at index 0 on select.ui-selectonemenu
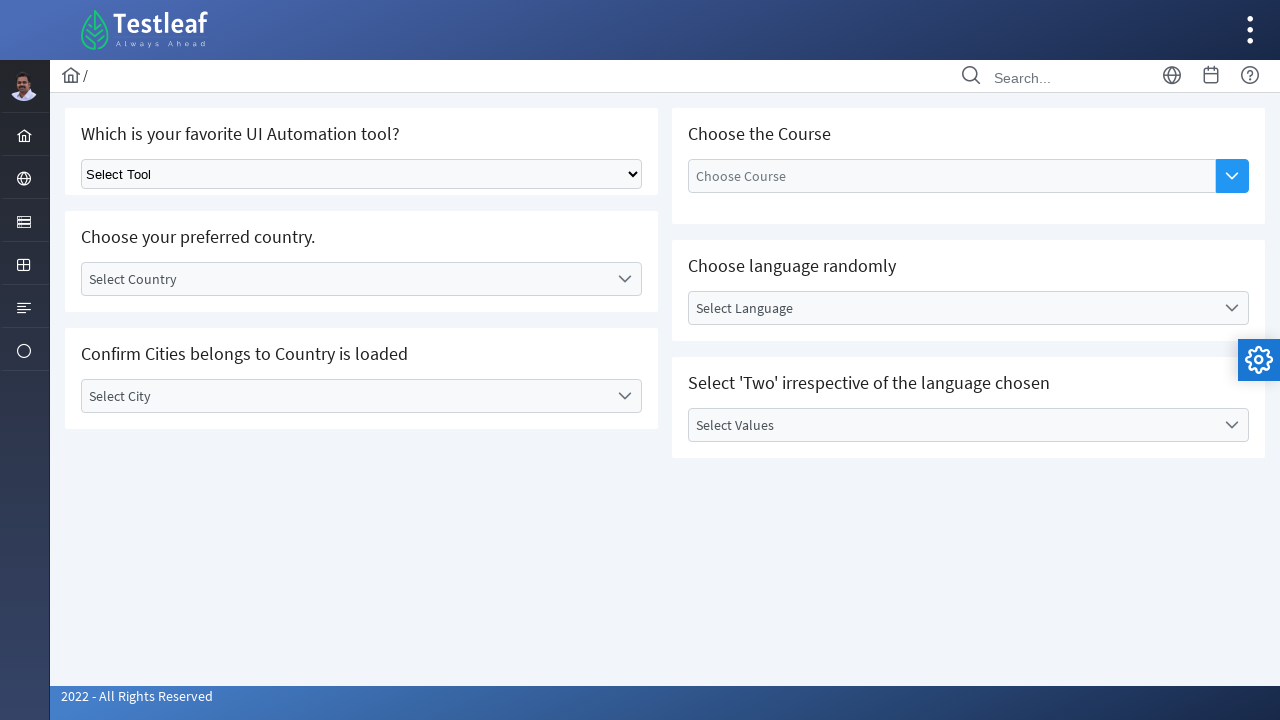

Waited 500ms after selecting option at index 0
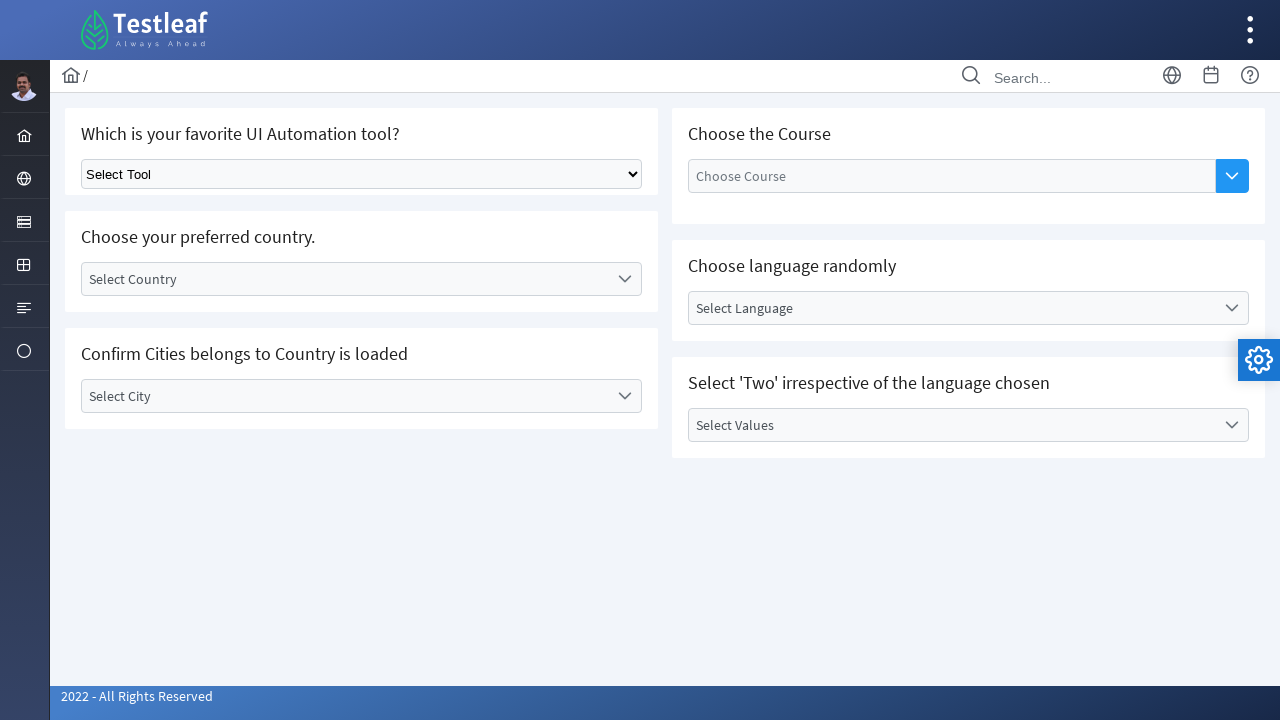

Selected dropdown option at index 1 on select.ui-selectonemenu
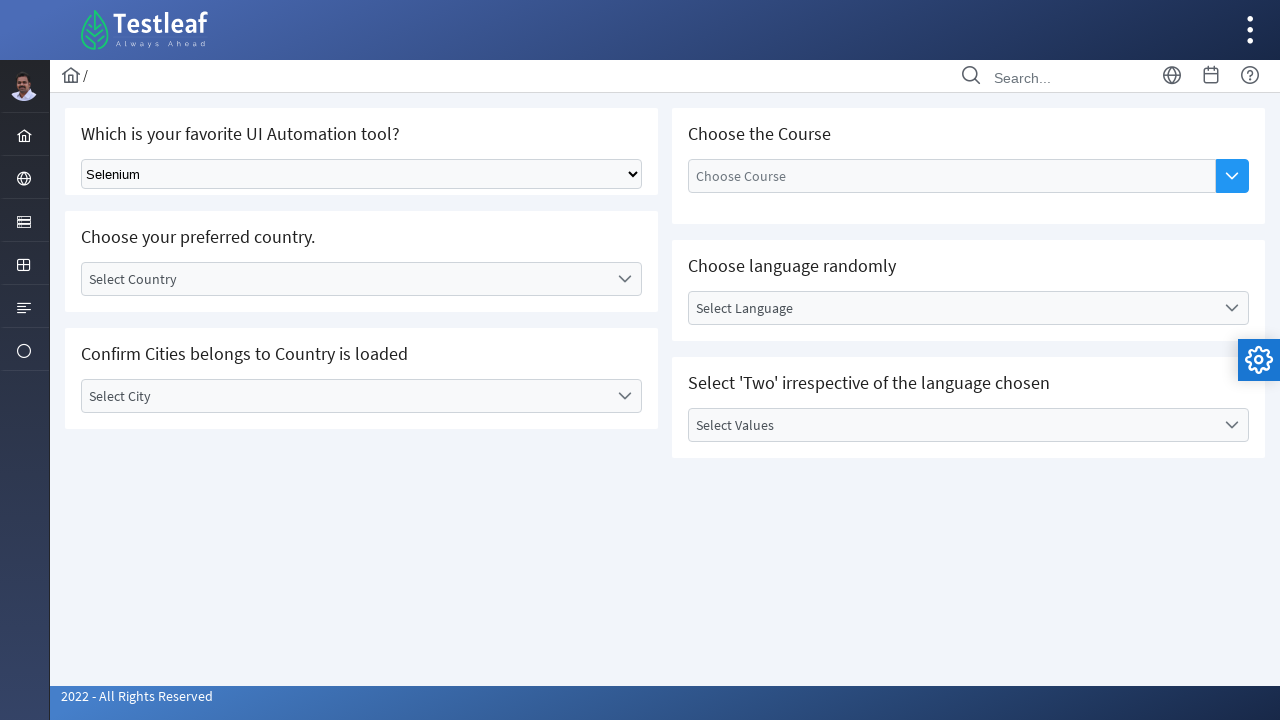

Waited 500ms after selecting option at index 1
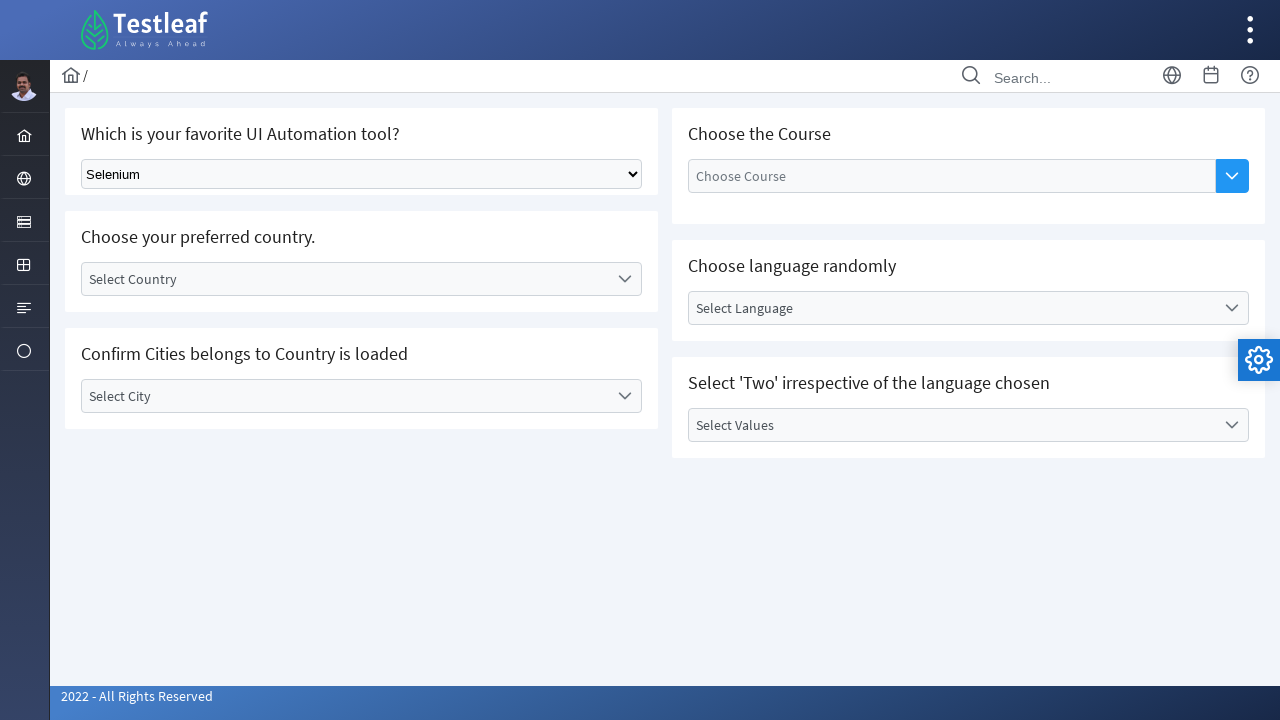

Selected dropdown option at index 2 on select.ui-selectonemenu
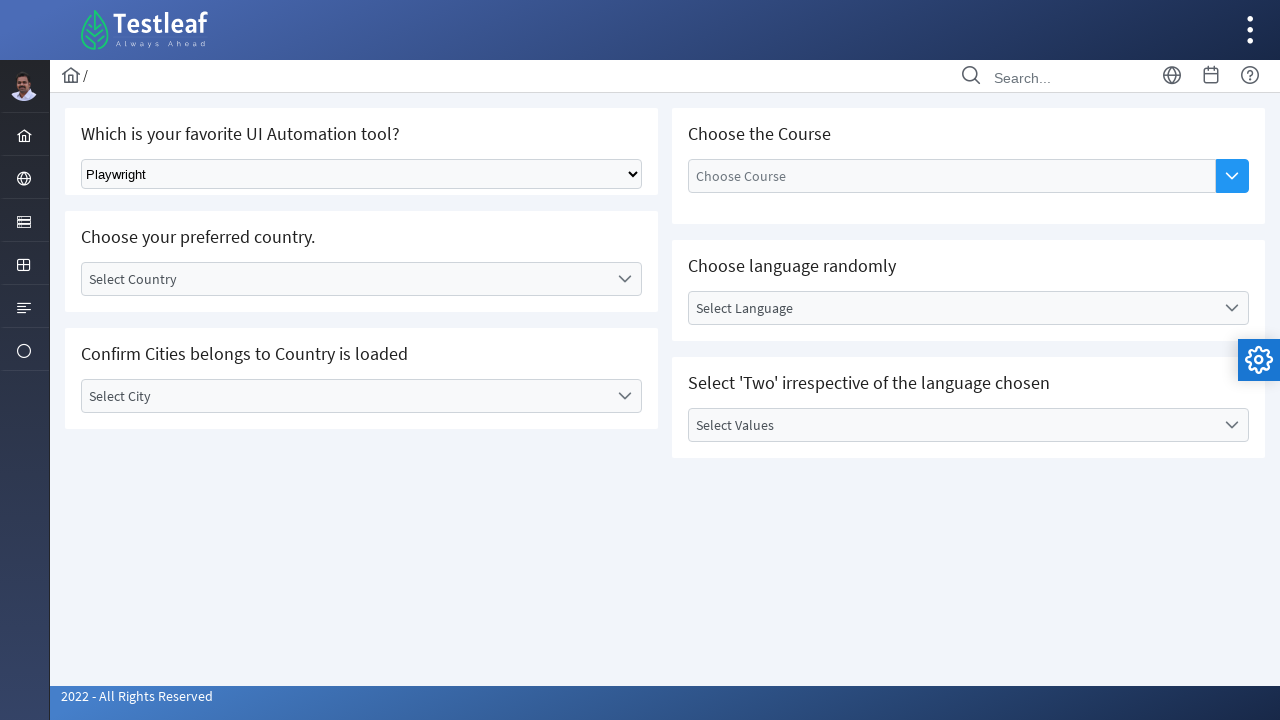

Waited 500ms after selecting option at index 2
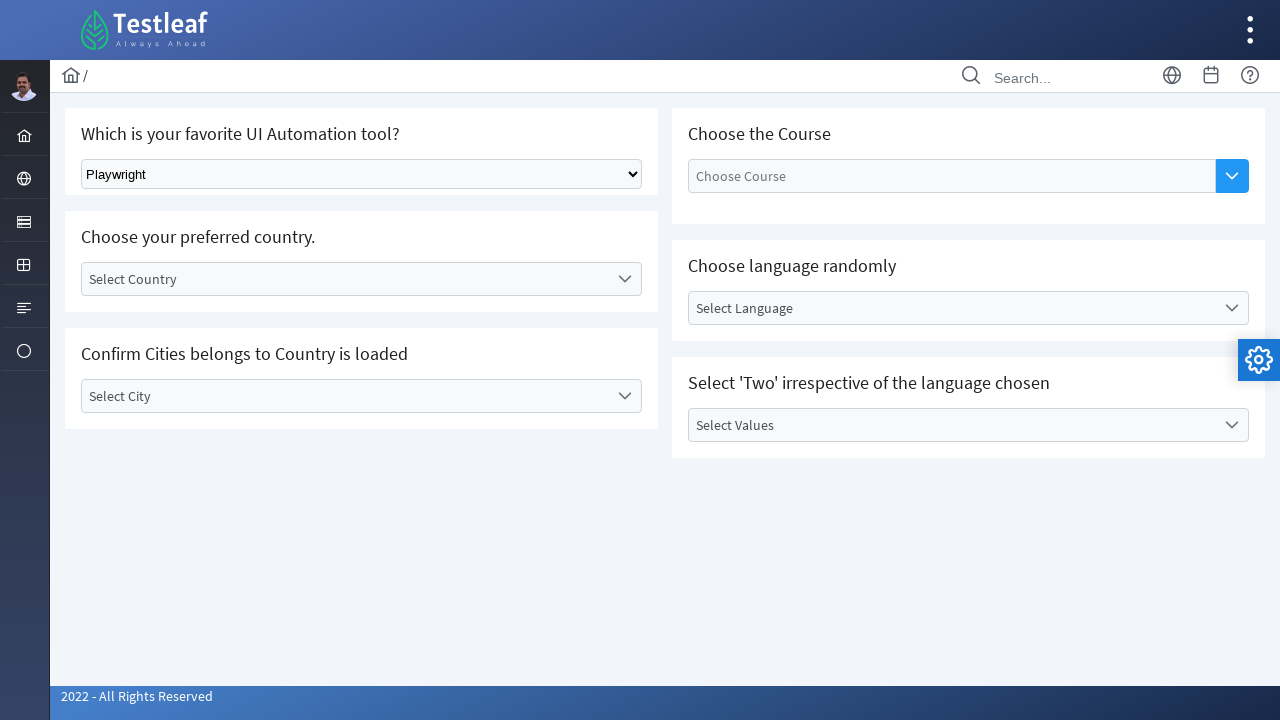

Selected dropdown option at index 3 on select.ui-selectonemenu
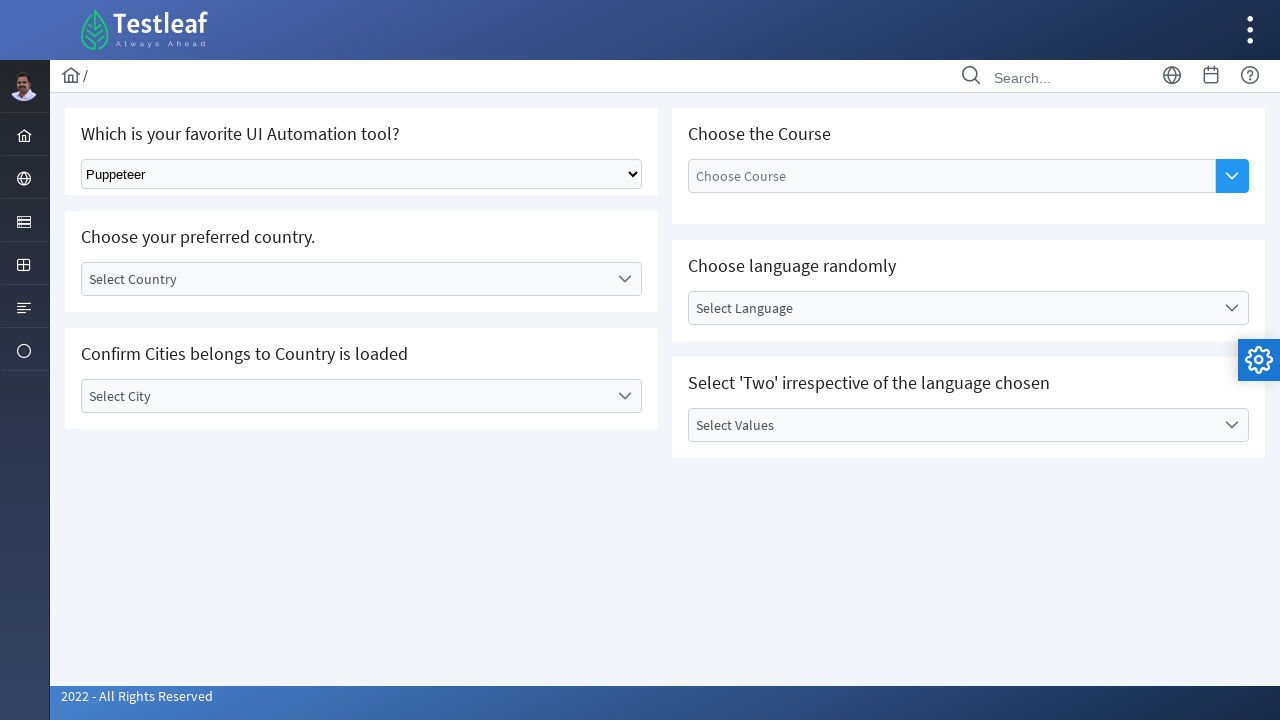

Waited 500ms after selecting option at index 3
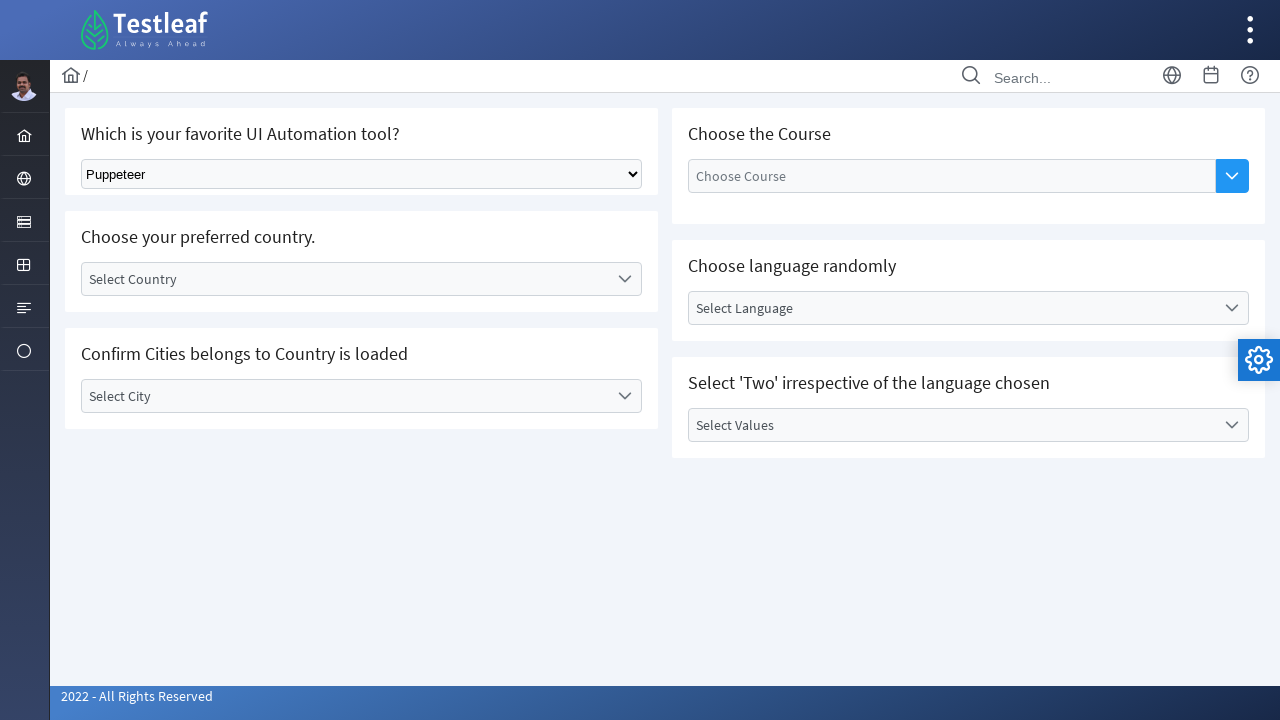

Selected dropdown option at index 4 on select.ui-selectonemenu
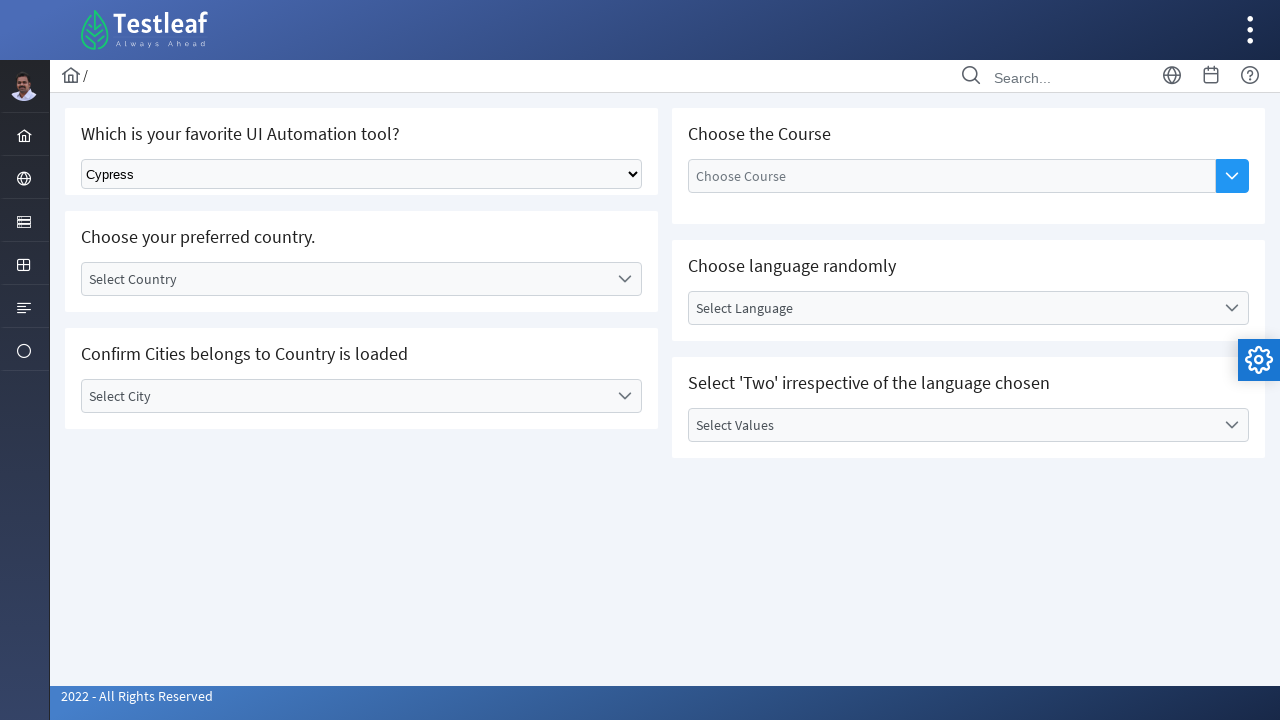

Waited 500ms after selecting option at index 4
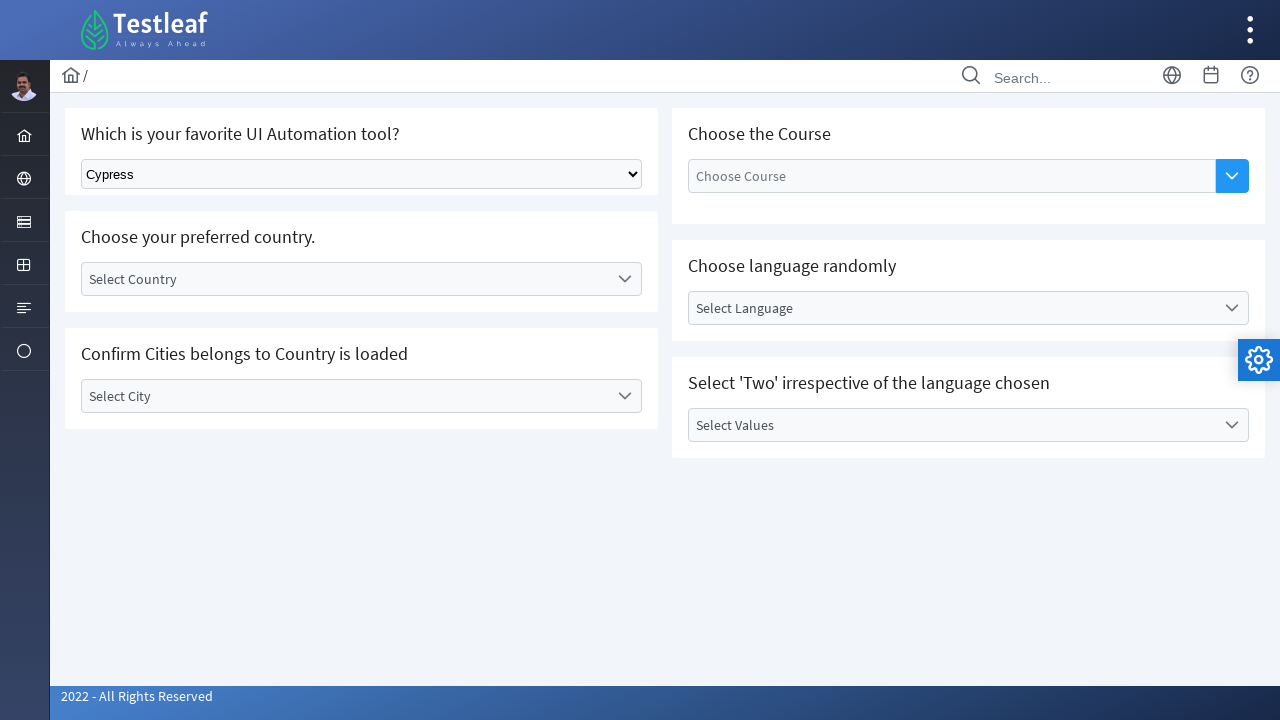

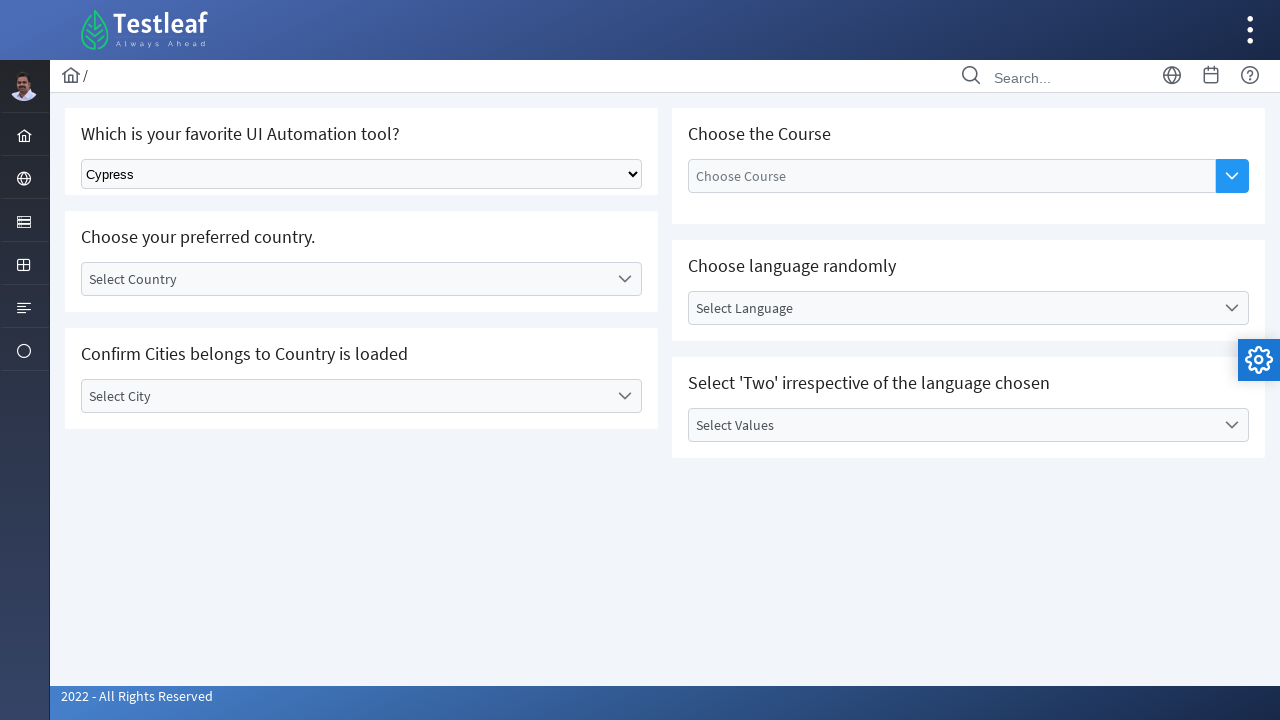